Tests handling of a JavaScript prompt dialog by clicking a button, entering text into the prompt, accepting it, and verifying the result message.

Starting URL: https://the-internet.herokuapp.com/javascript_alerts

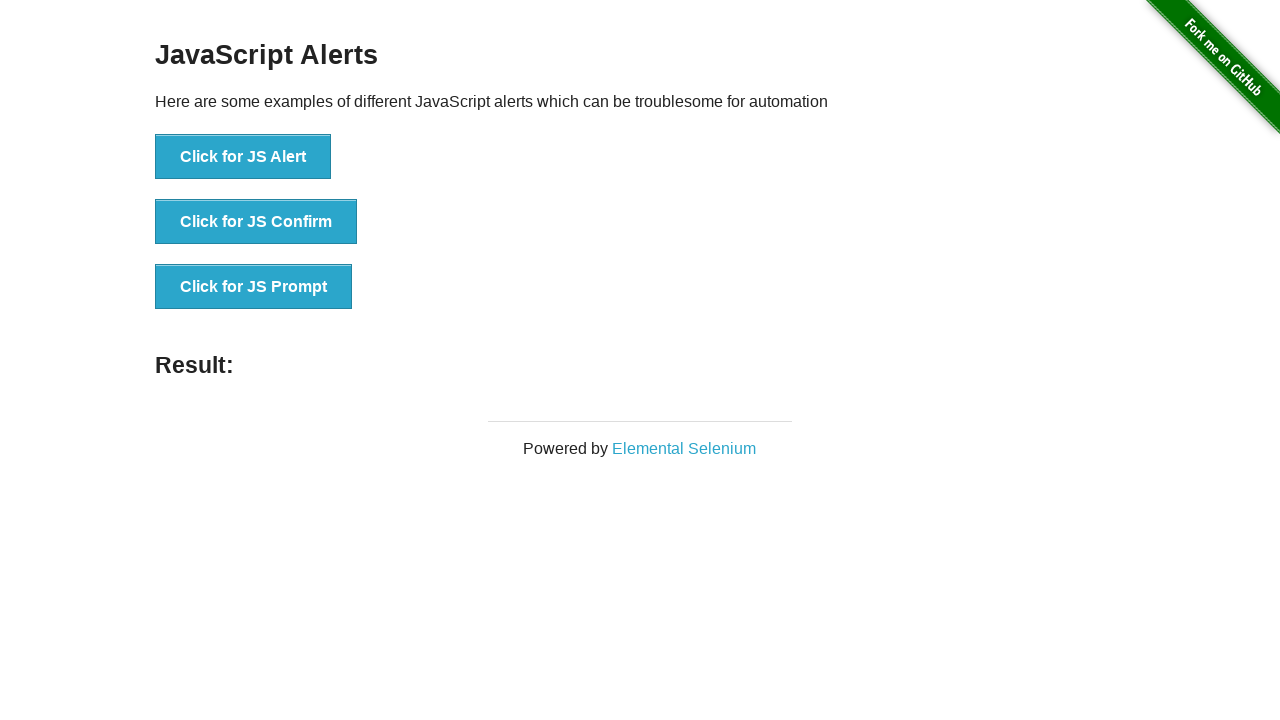

Set up dialog handler to accept prompt with text 'Hello there!'
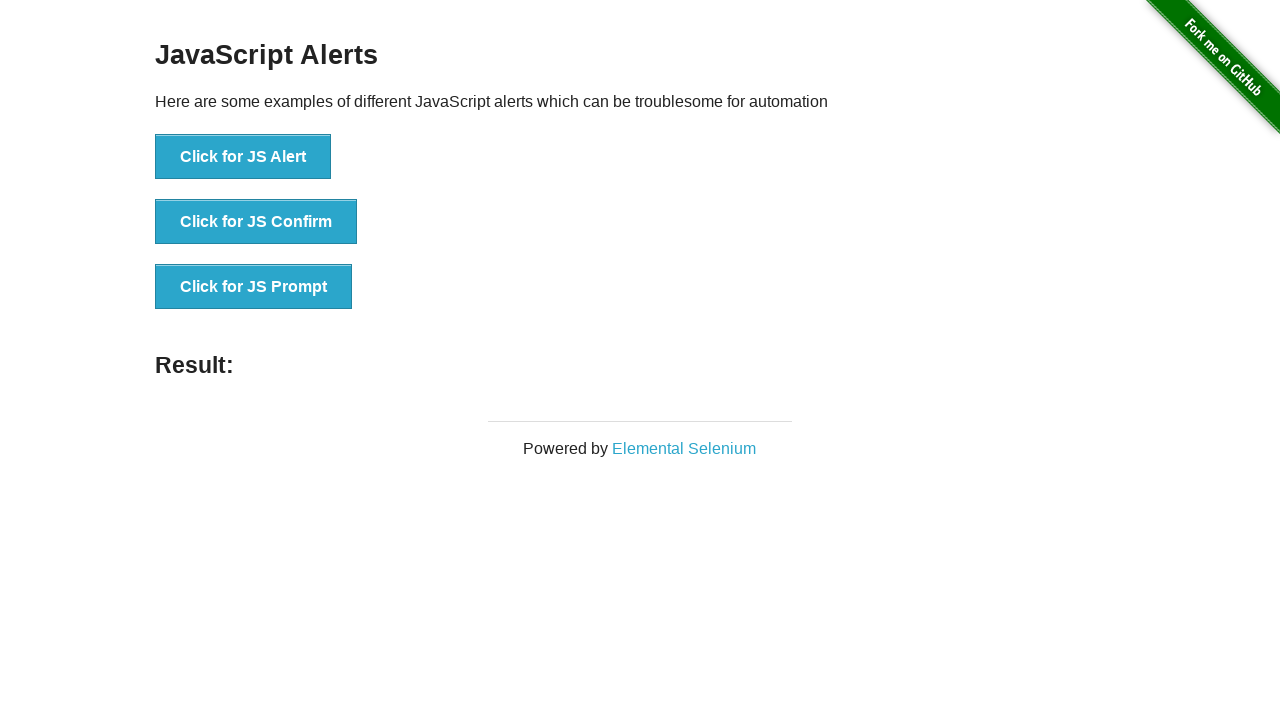

Clicked button to trigger JavaScript prompt dialog at (254, 287) on xpath=//ul//li//button[contains(text(), 'Click for JS Prompt')]
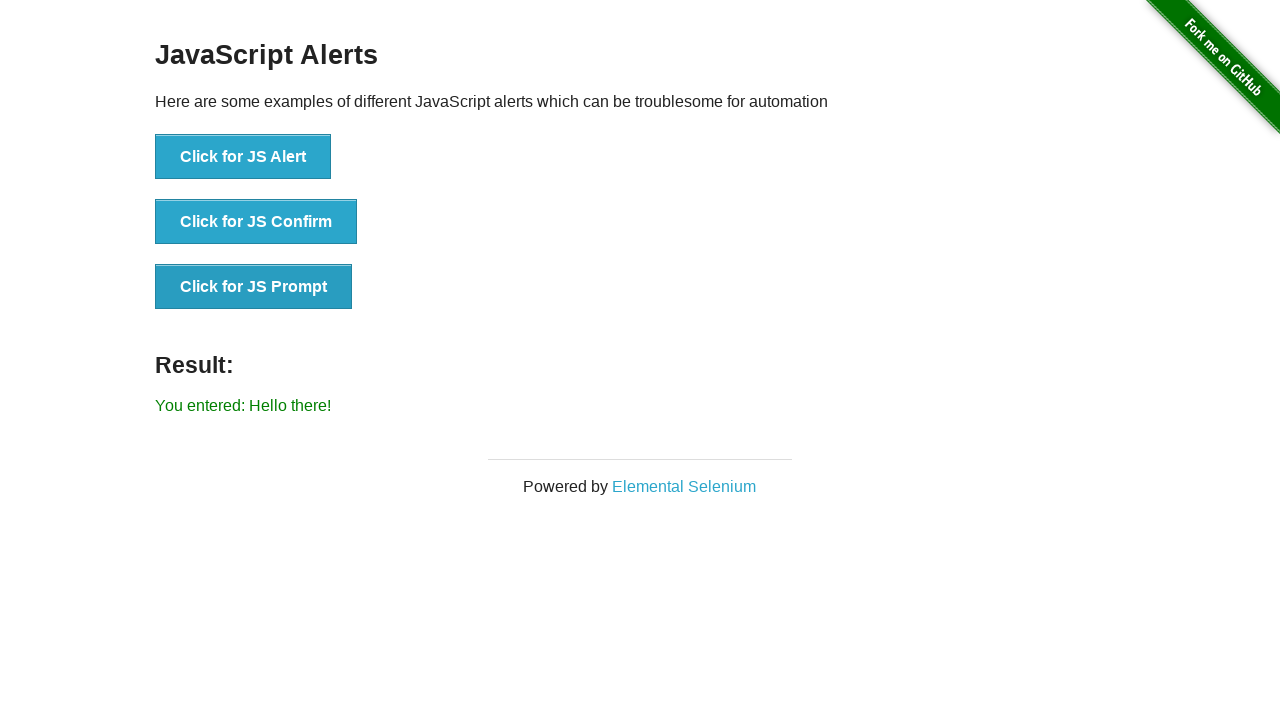

Waited for result message element to load
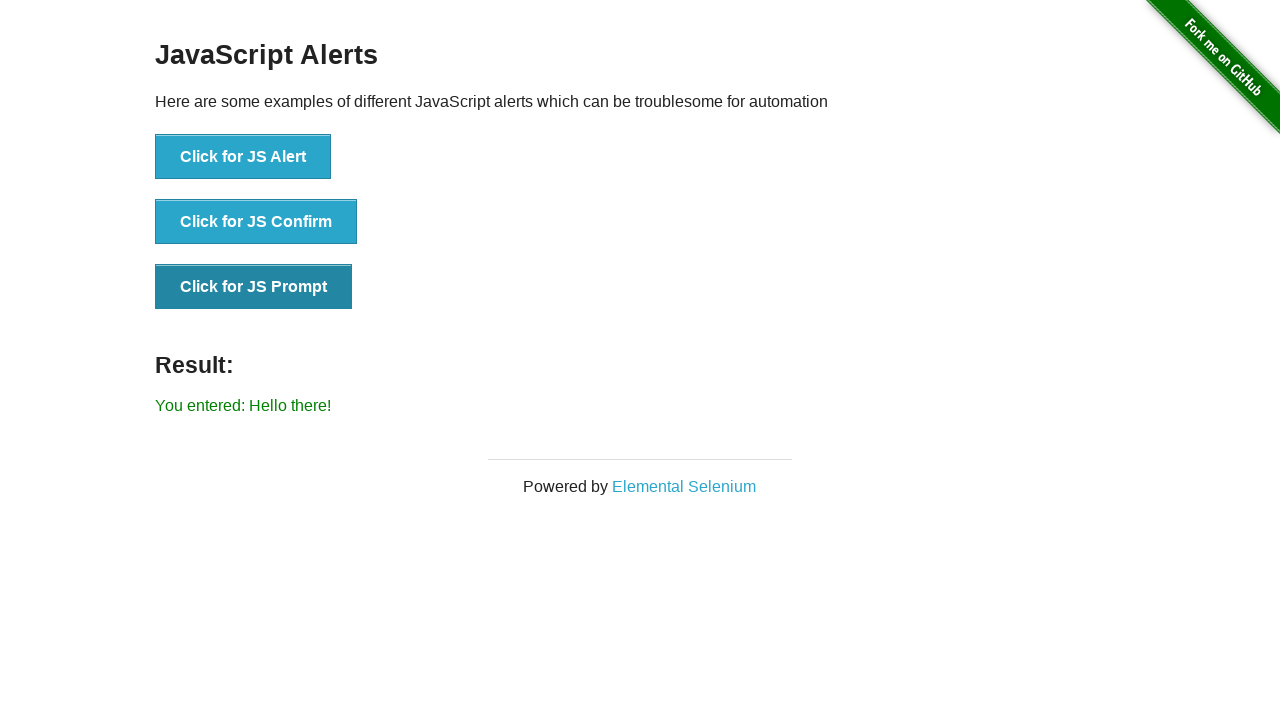

Retrieved result message text content
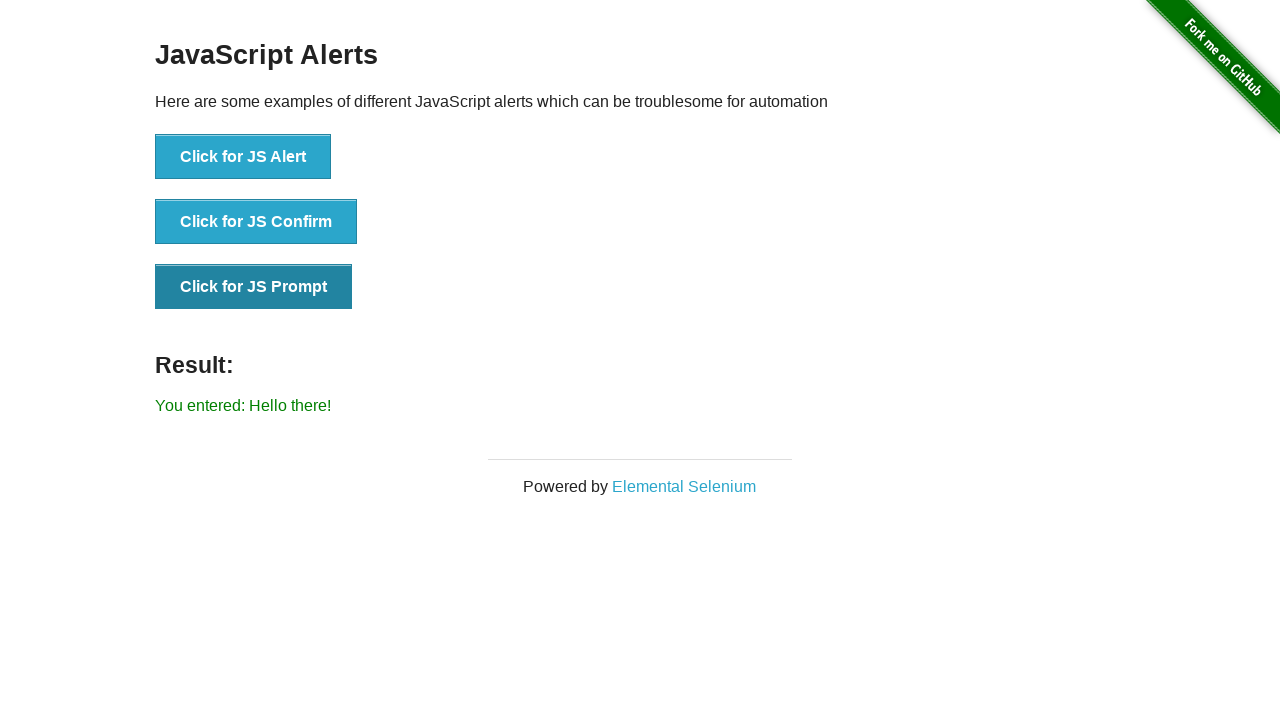

Verified result message equals 'You entered: Hello there!'
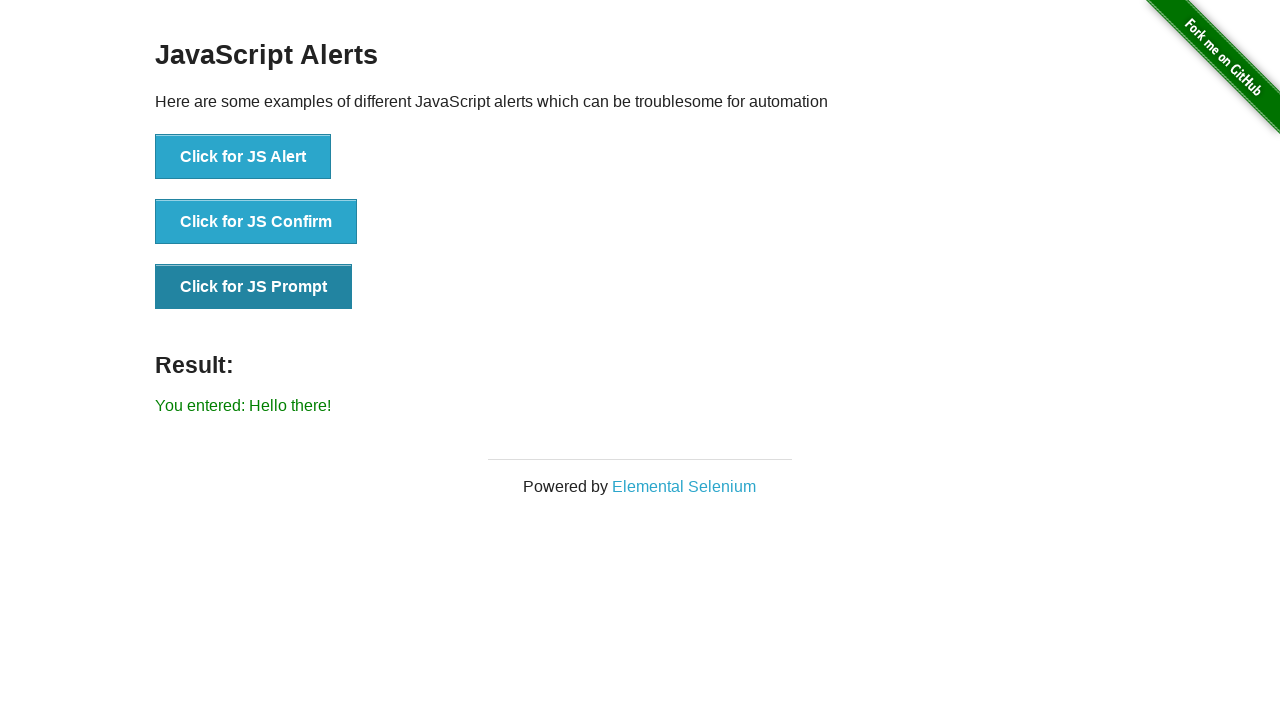

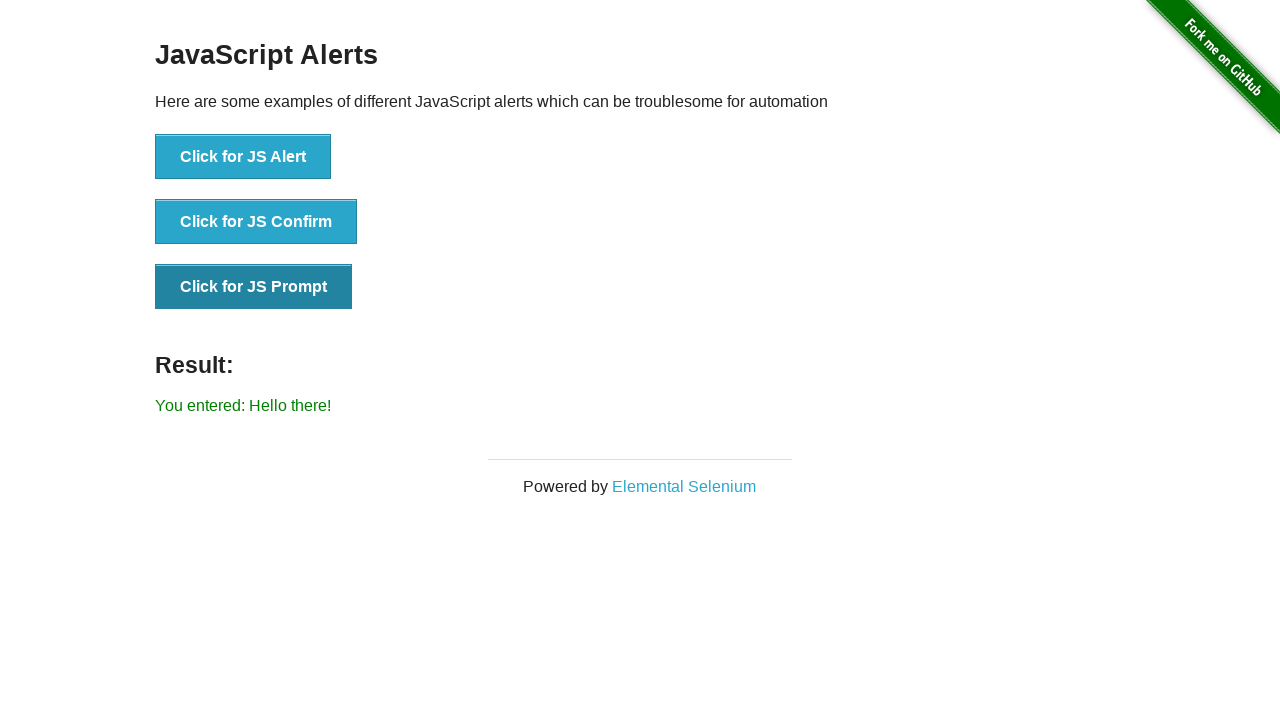